Tests drag and drop functionality on jQuery UI demo page by dragging an element and dropping it onto a target area

Starting URL: https://jqueryui.com/droppable

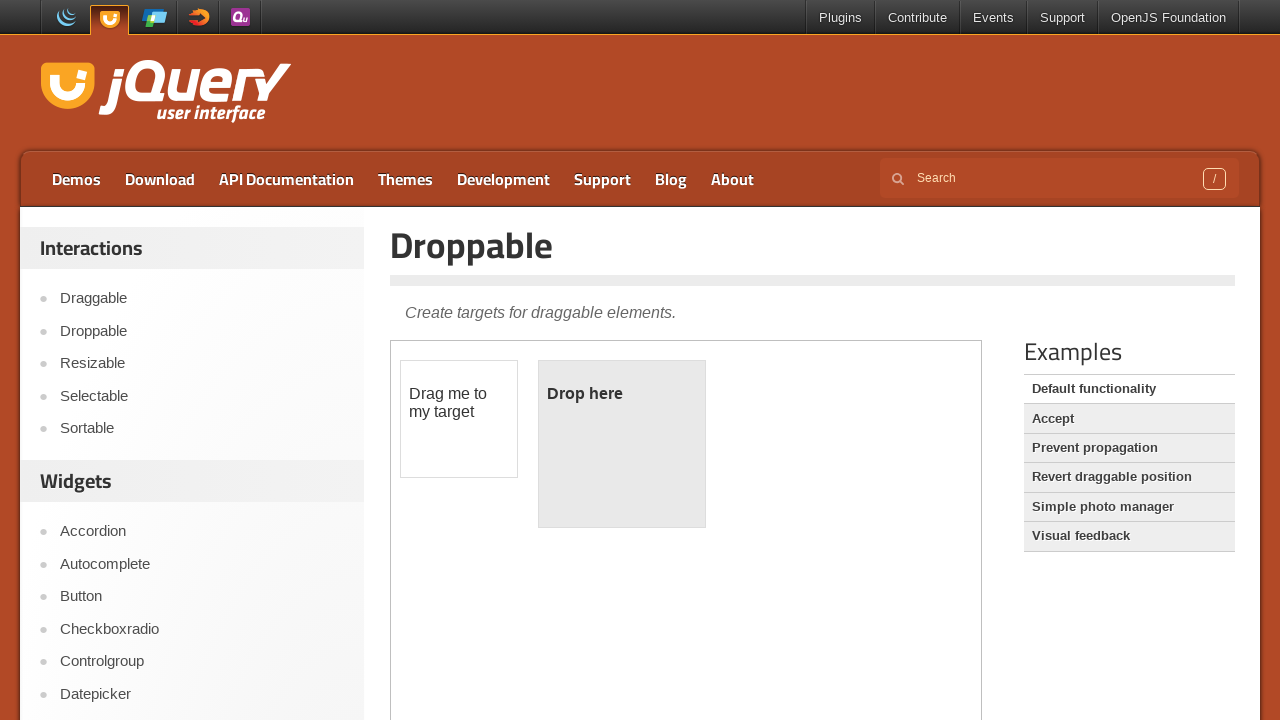

Located the iframe containing draggable elements
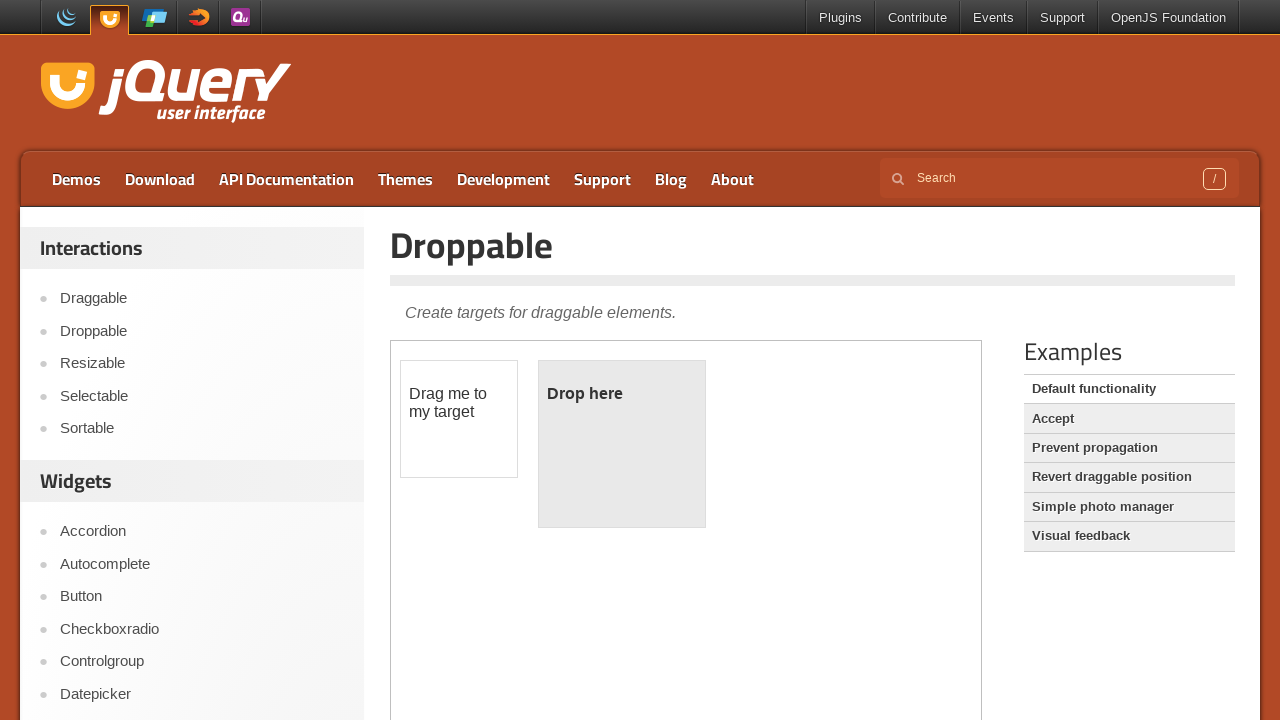

Located the draggable element
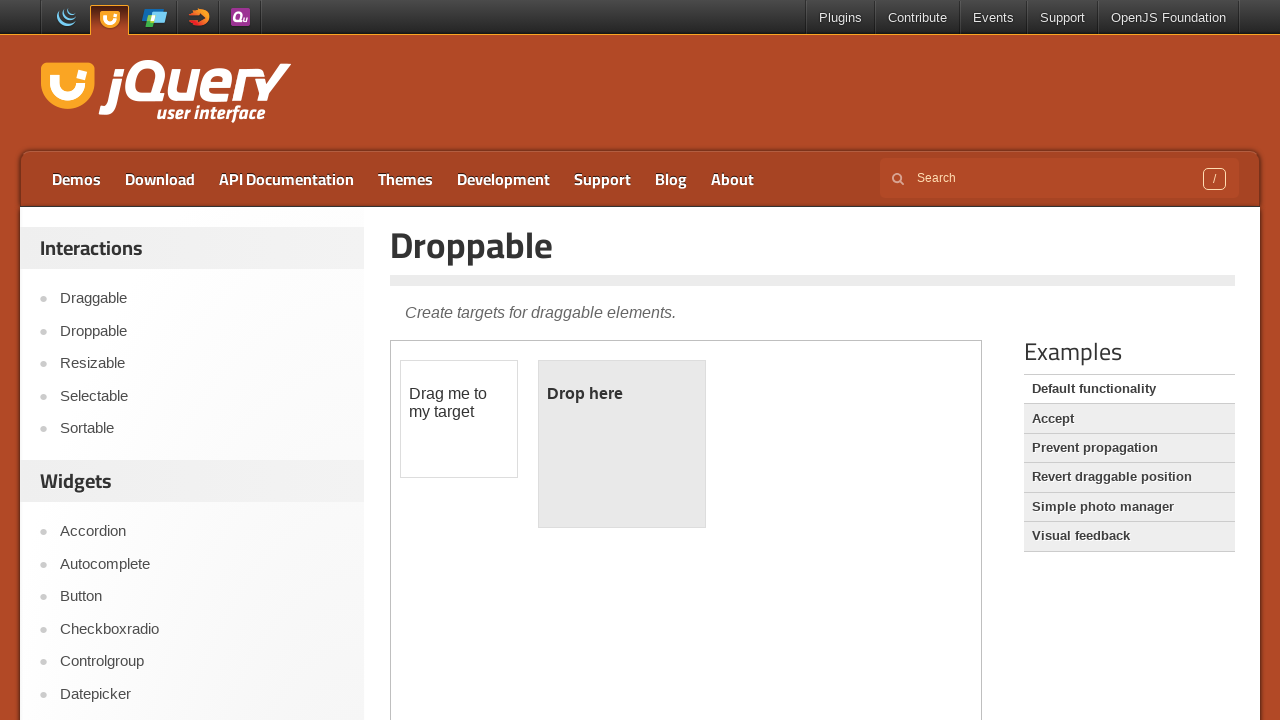

Located the droppable target area
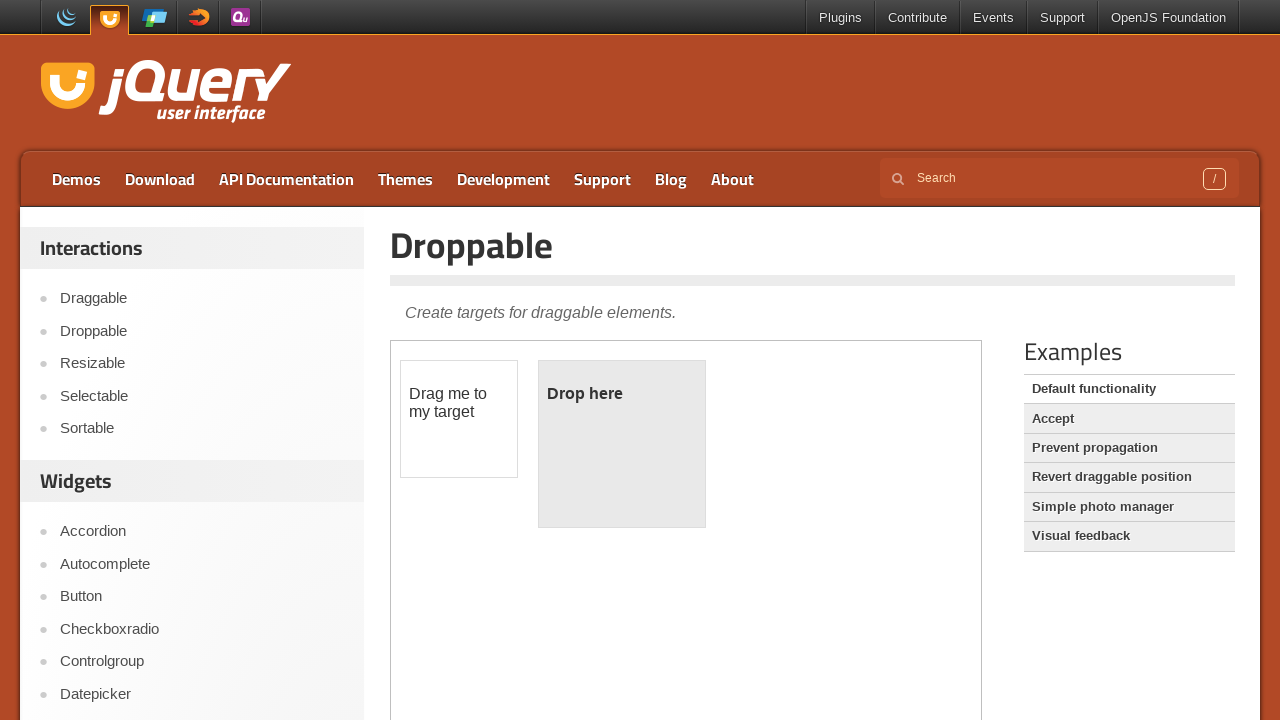

Dragged draggable element onto droppable target area at (622, 444)
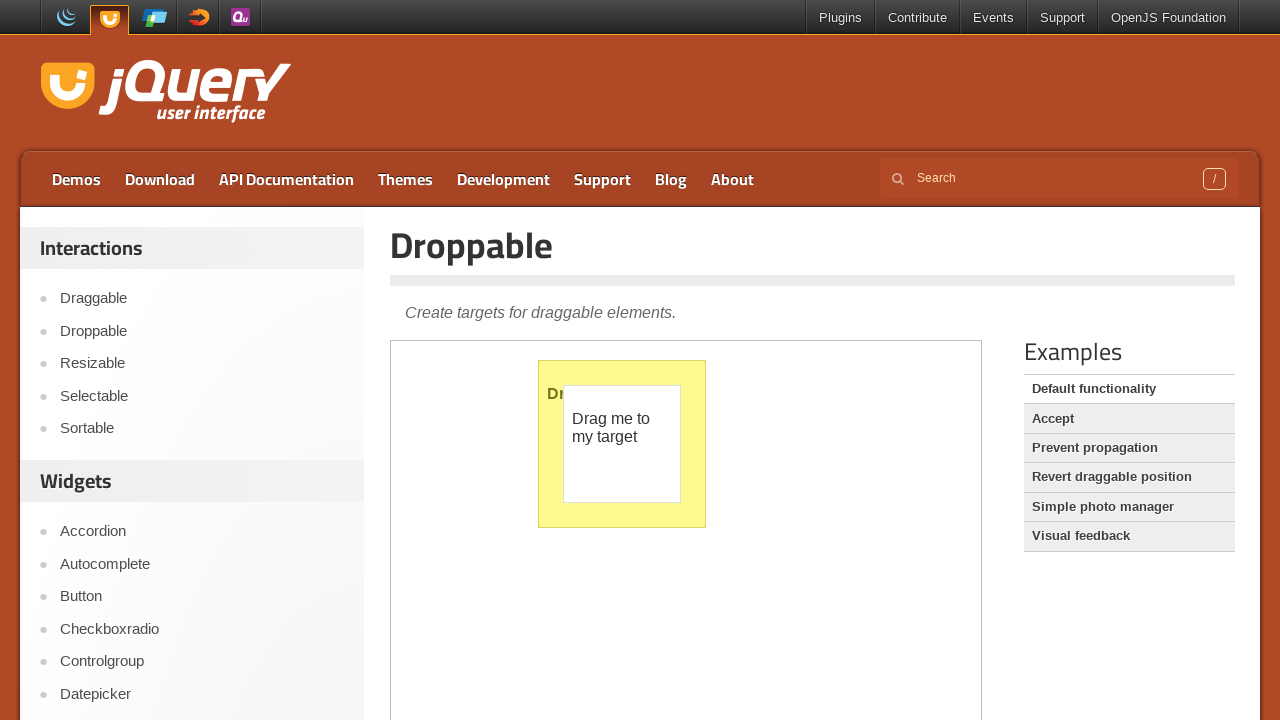

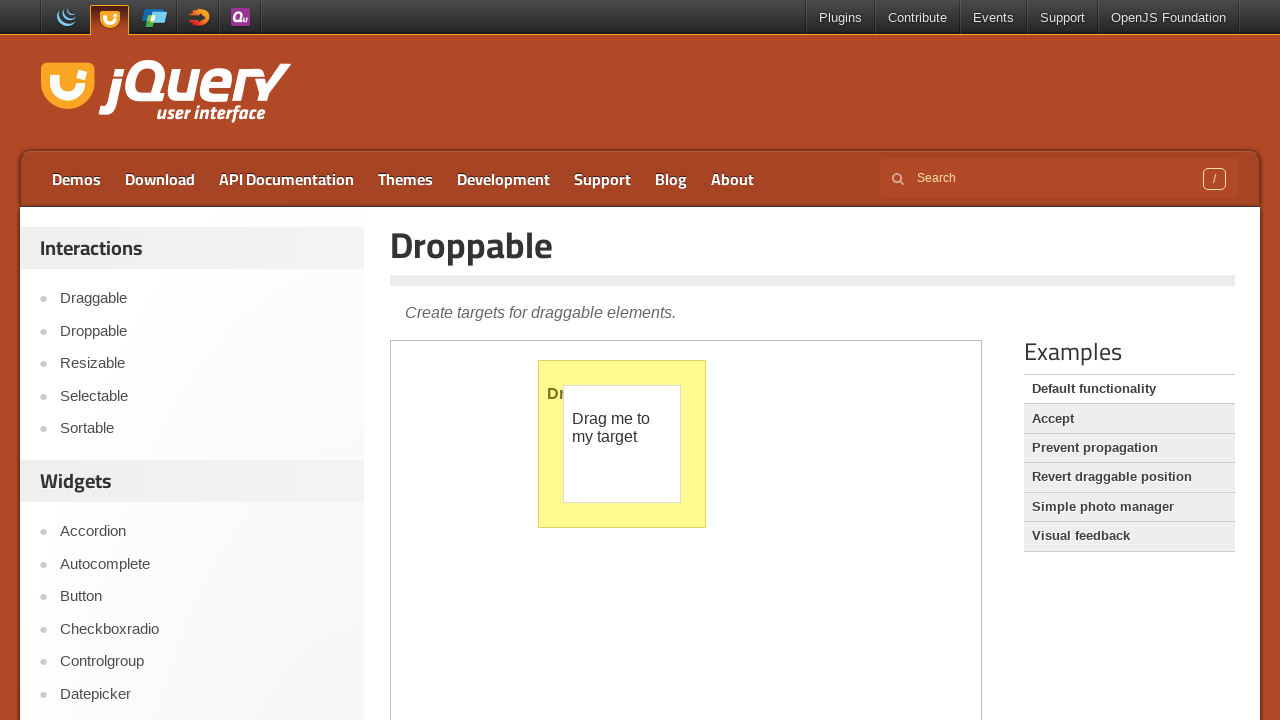